Tests drag and drop functionality on jQuery UI demo page by dragging an element into a droppable area, then navigates to the Button demo page

Starting URL: https://jqueryui.com/droppable/

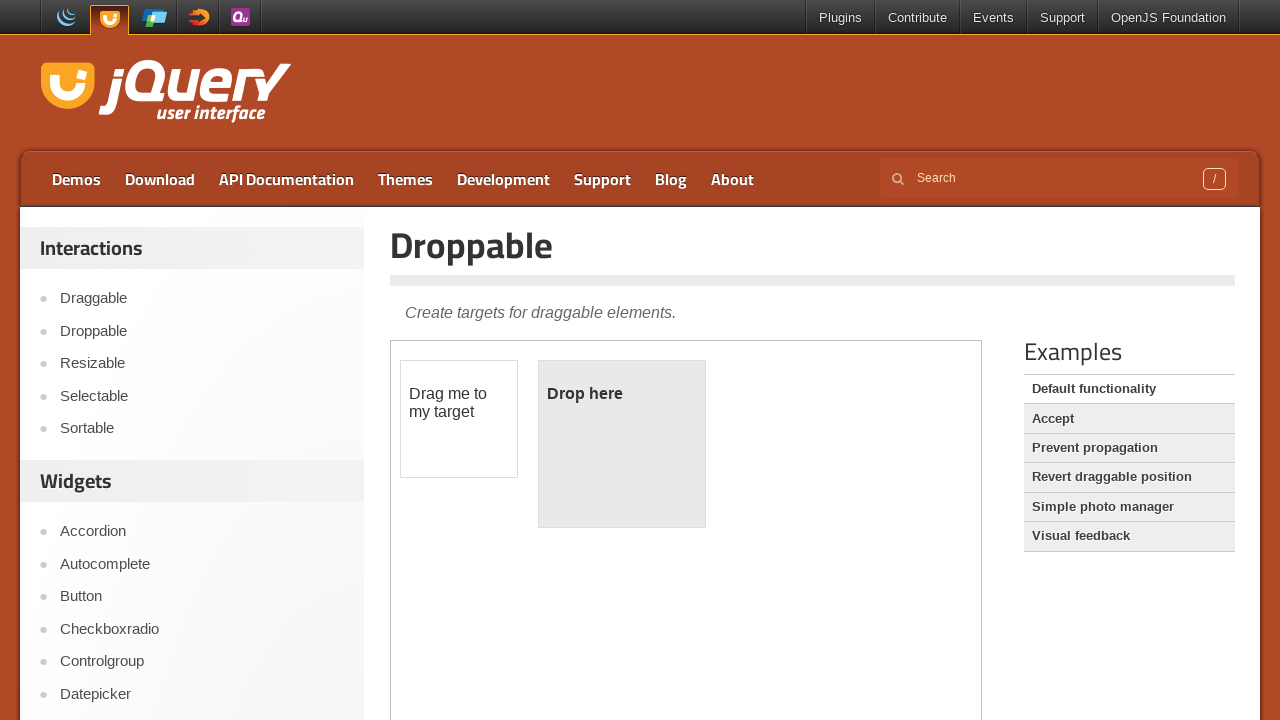

Retrieved all iframe elements from the page
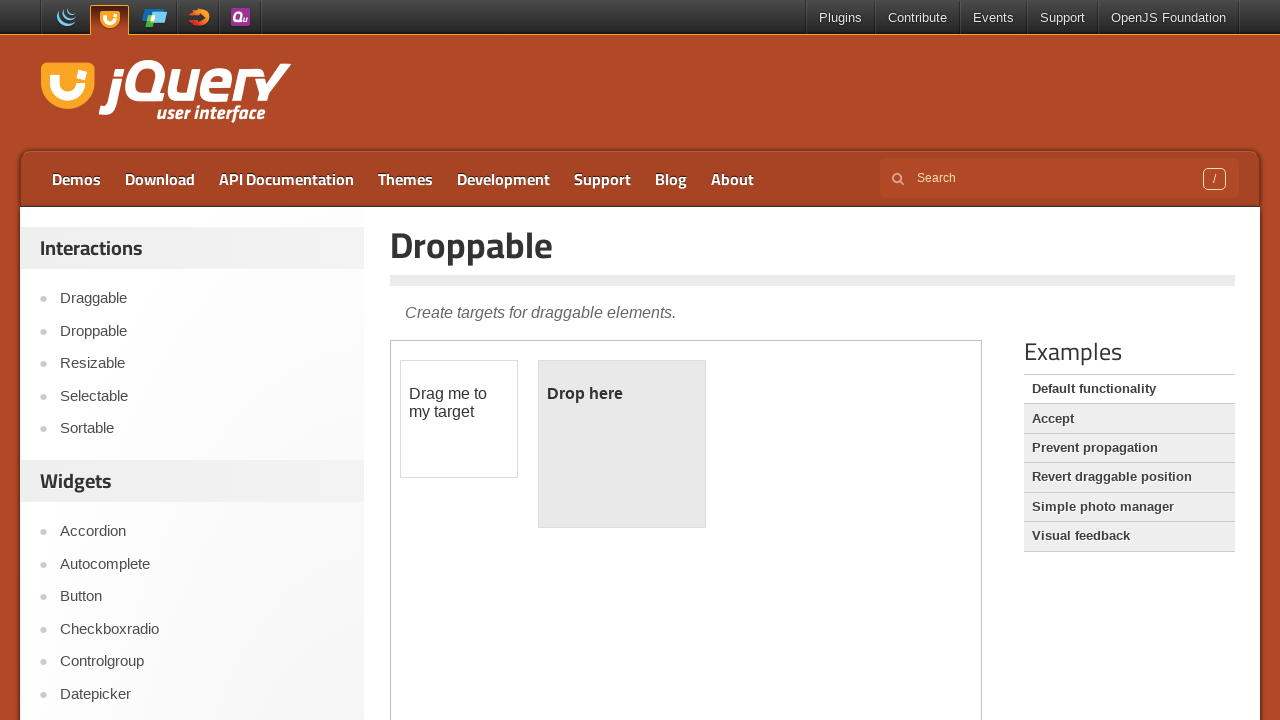

Located the first iframe containing the drag-drop demo
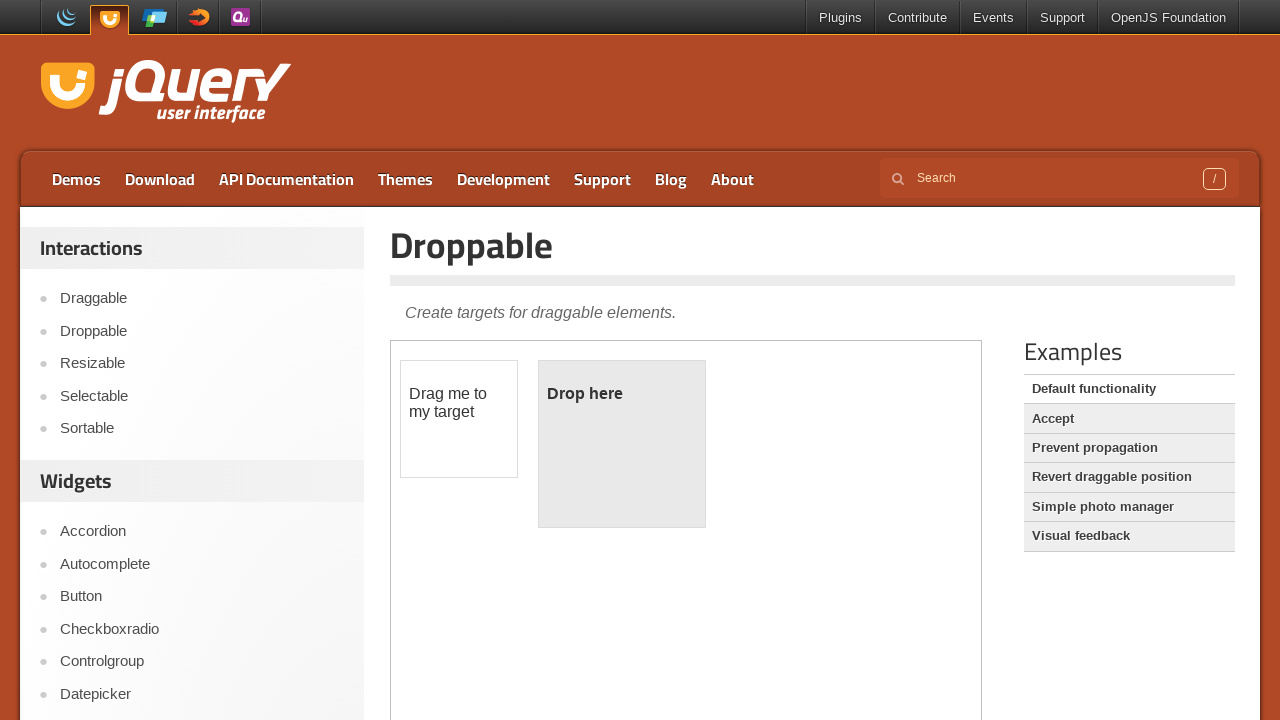

Located draggable and droppable elements within the iframe
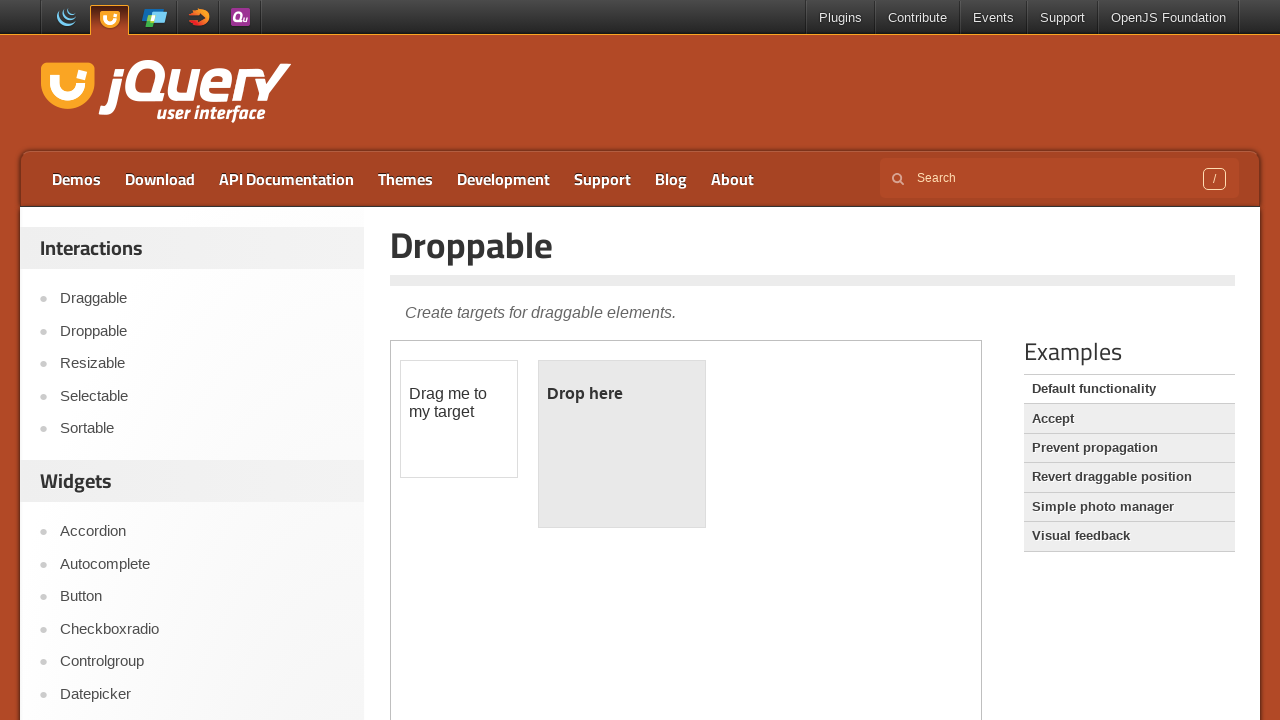

Dragged the draggable element into the droppable area at (622, 444)
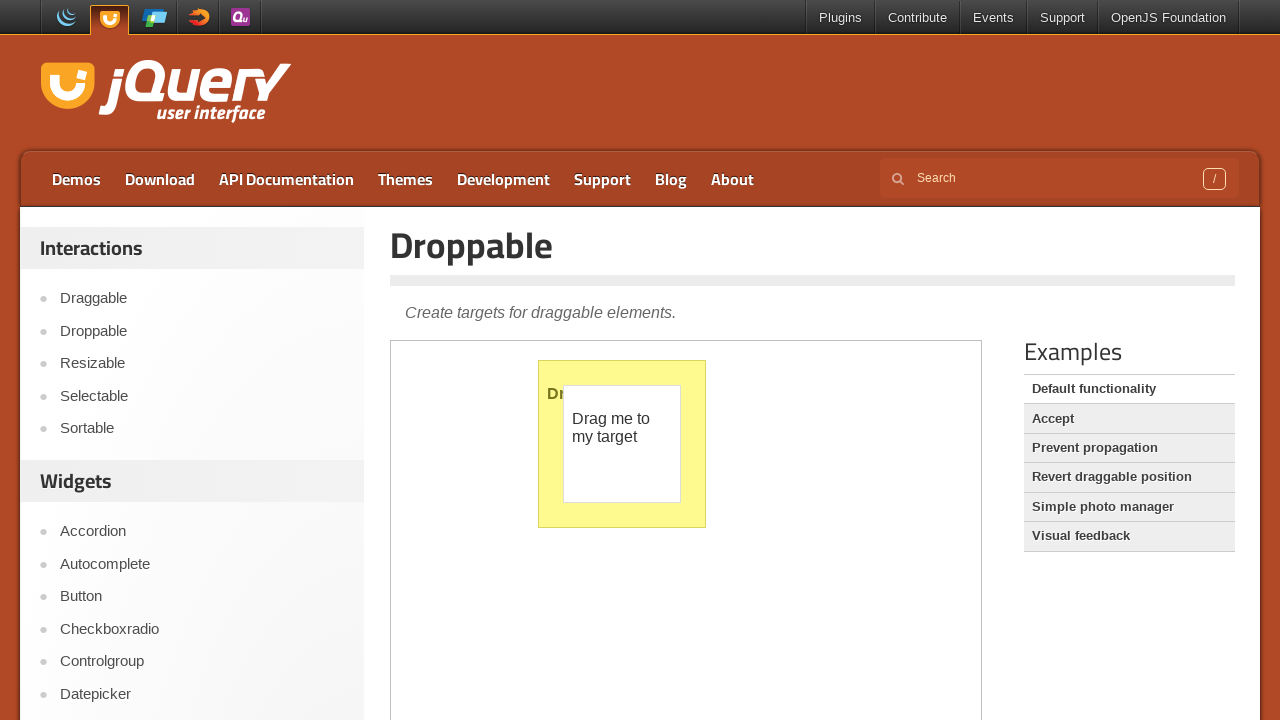

Waited 5 seconds for drag-drop action to complete
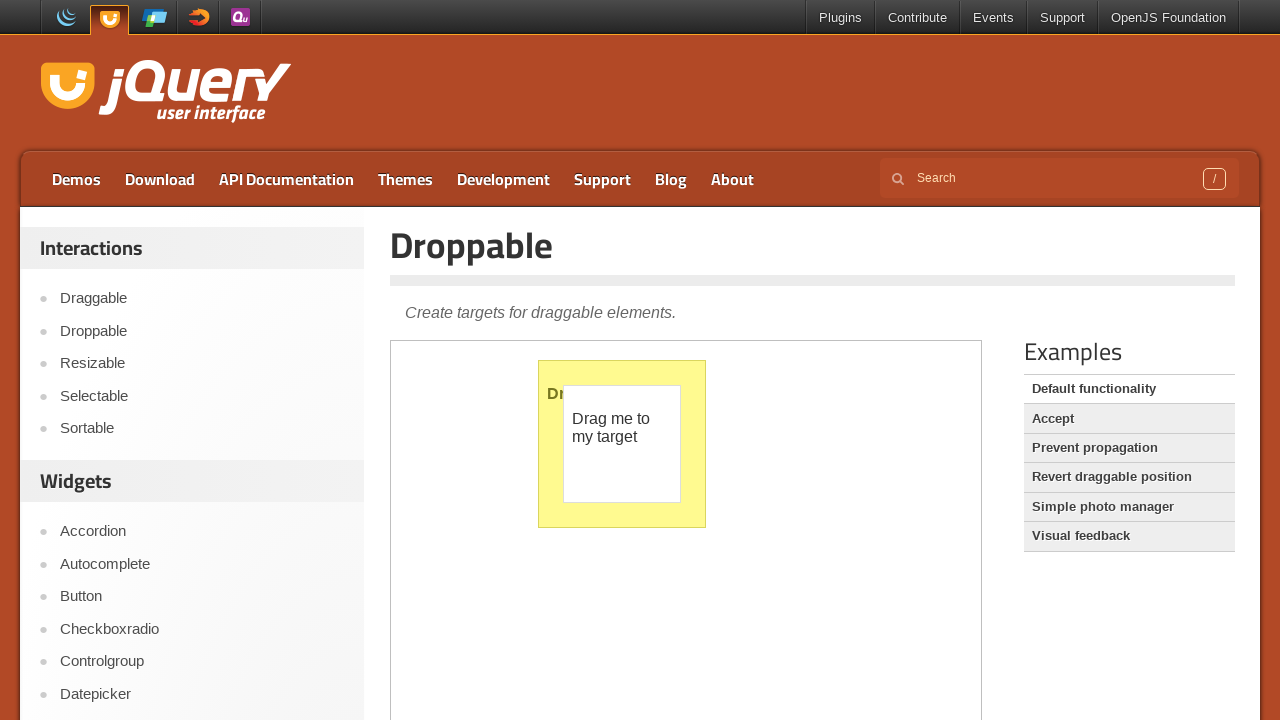

Clicked on the Button link to navigate to button demo page at (202, 597) on a:text('Button')
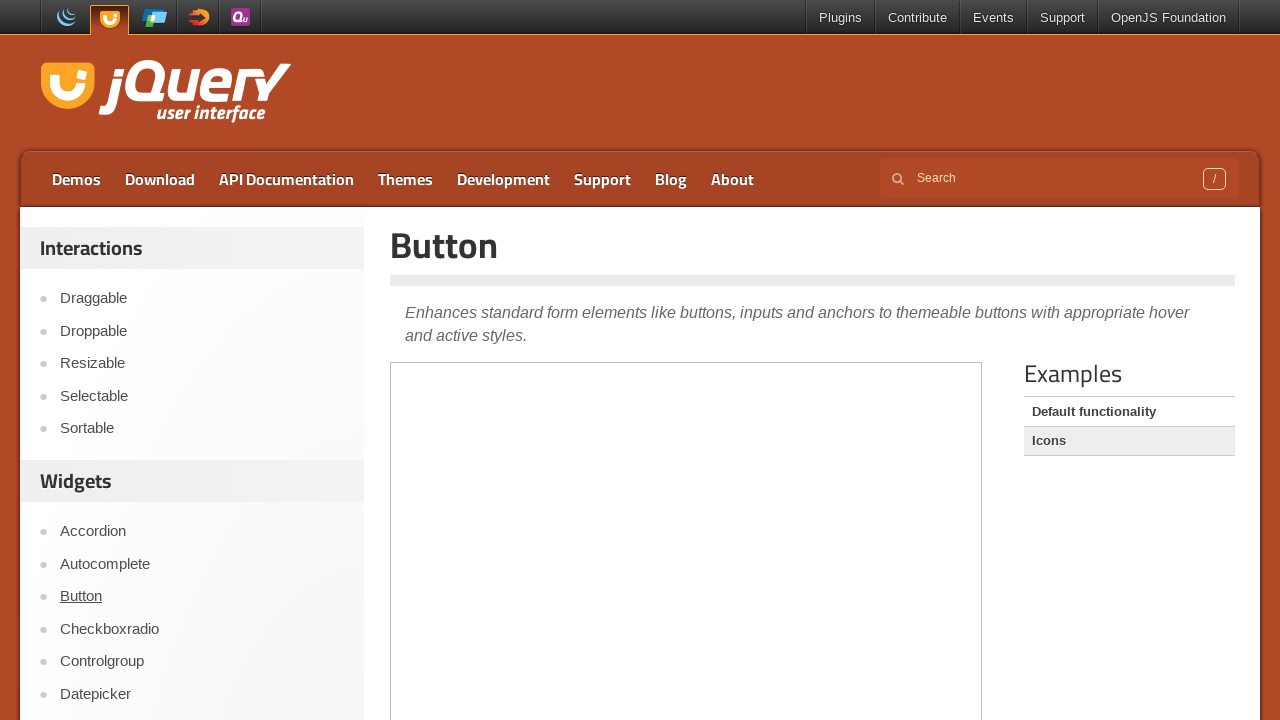

Waited 5 seconds after navigating to Button demo page
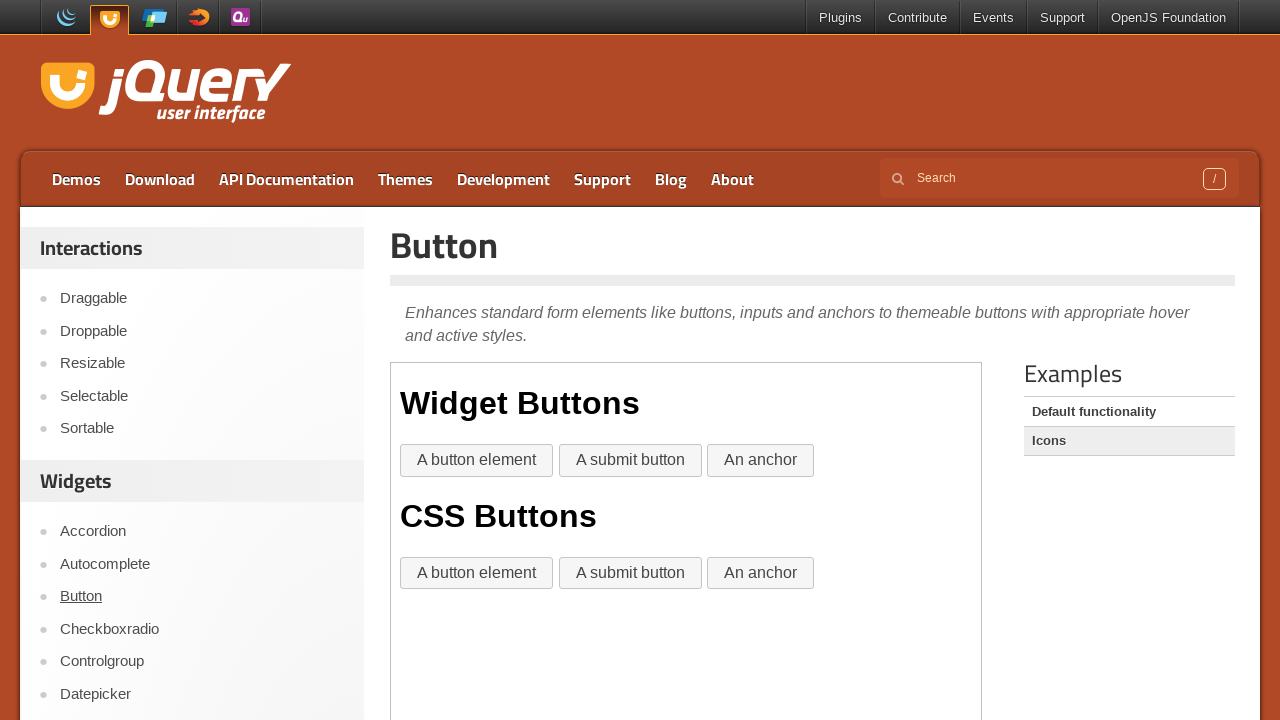

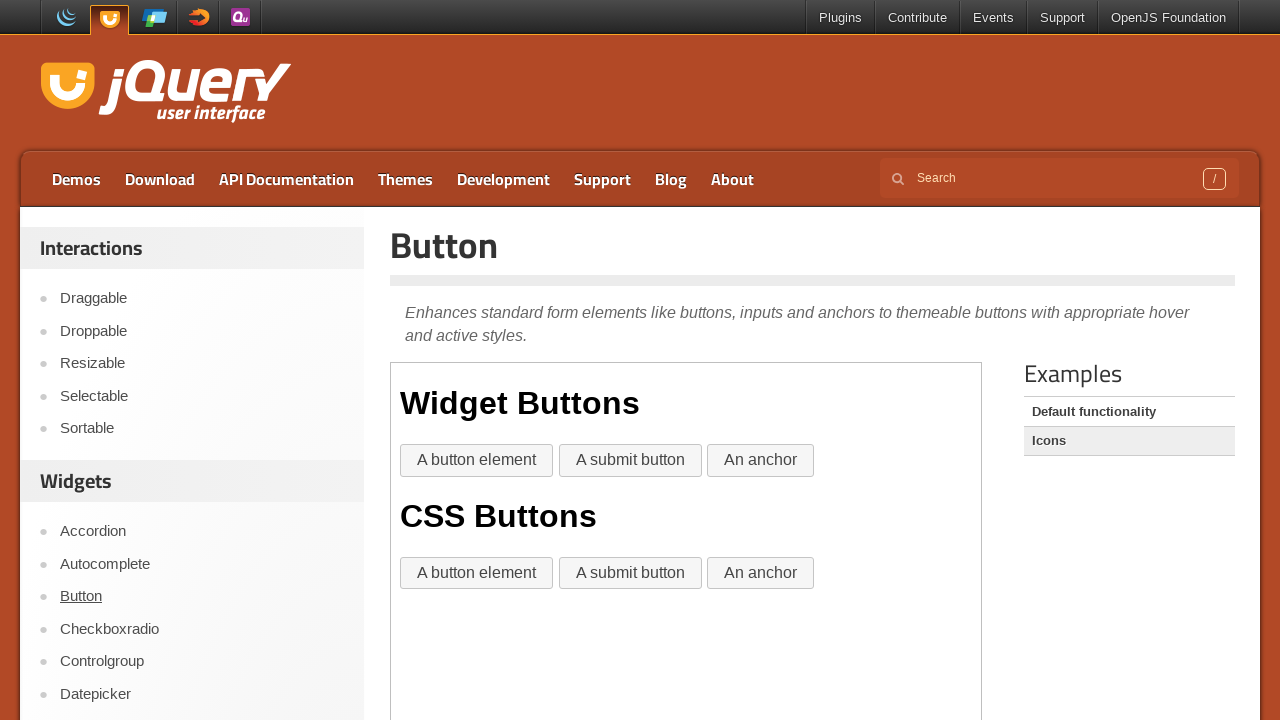